Tests web storage functionality by checking session storage values, adding a new item to session storage, and clicking a button to display the session storage contents.

Starting URL: https://bonigarcia.dev/selenium-webdriver-java/web-storage.html

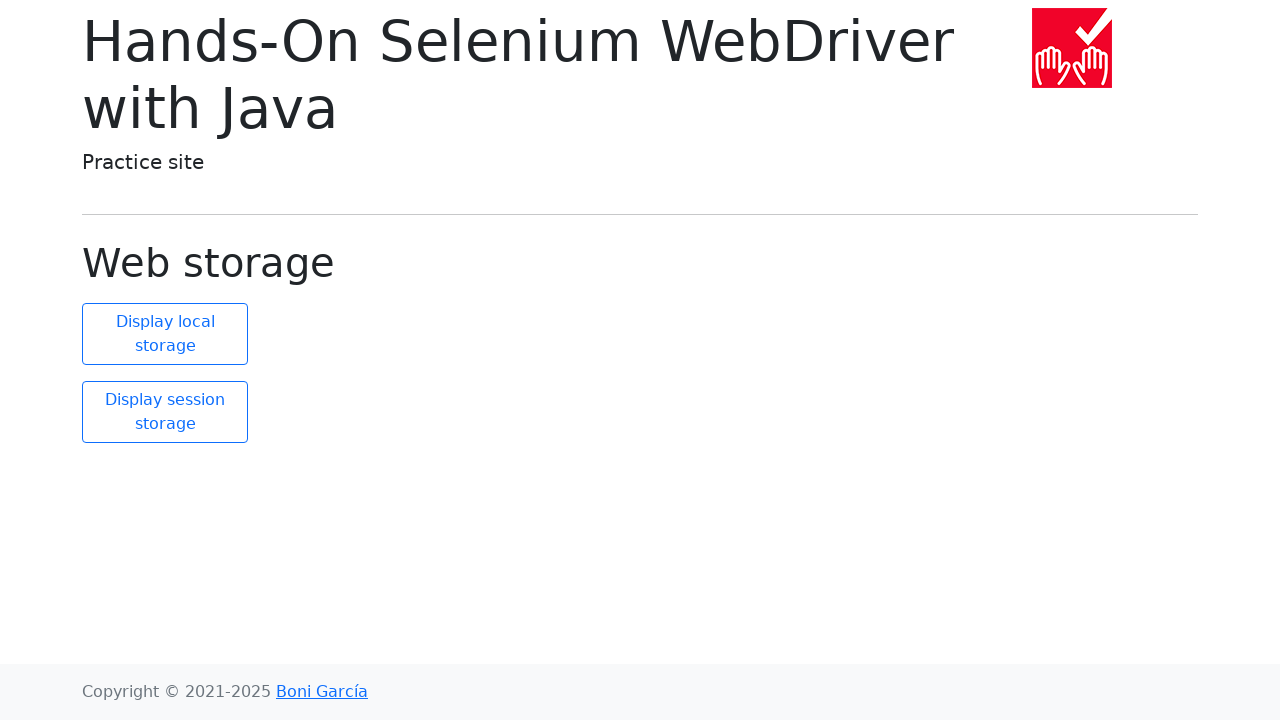

Evaluated session storage length
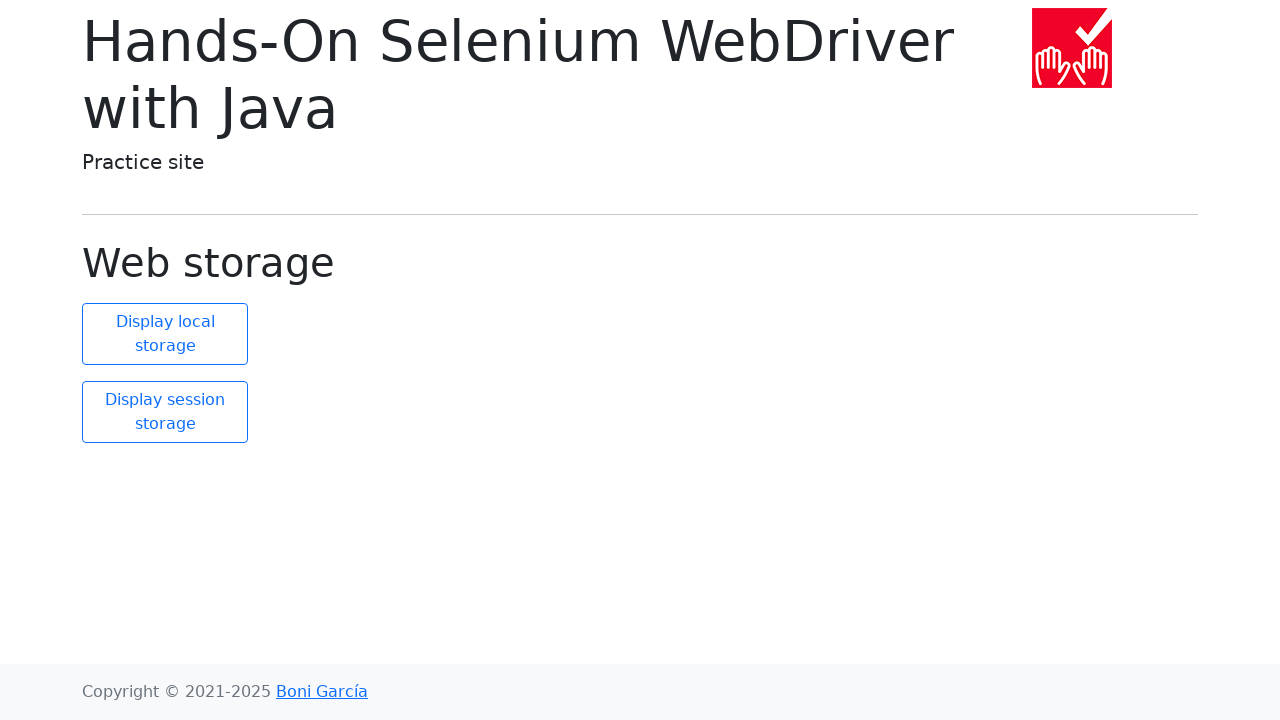

Retrieved all session storage items
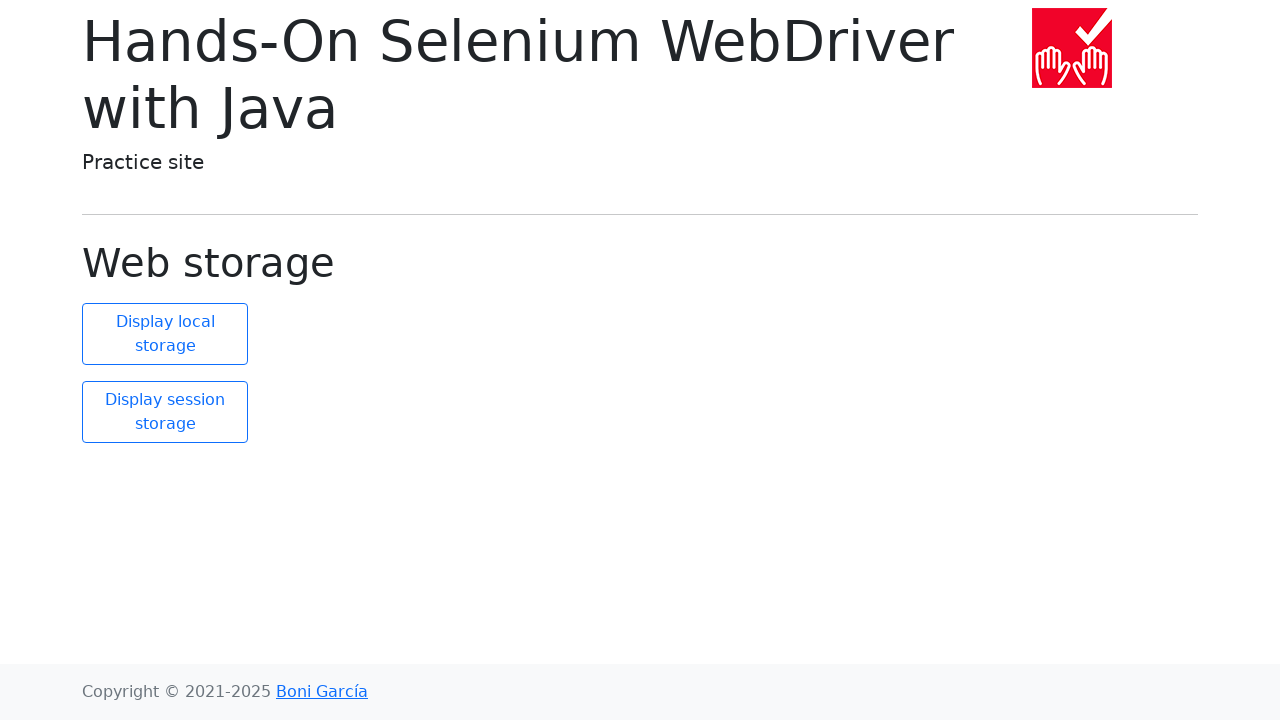

Added new item to session storage: 'new element'='new value'
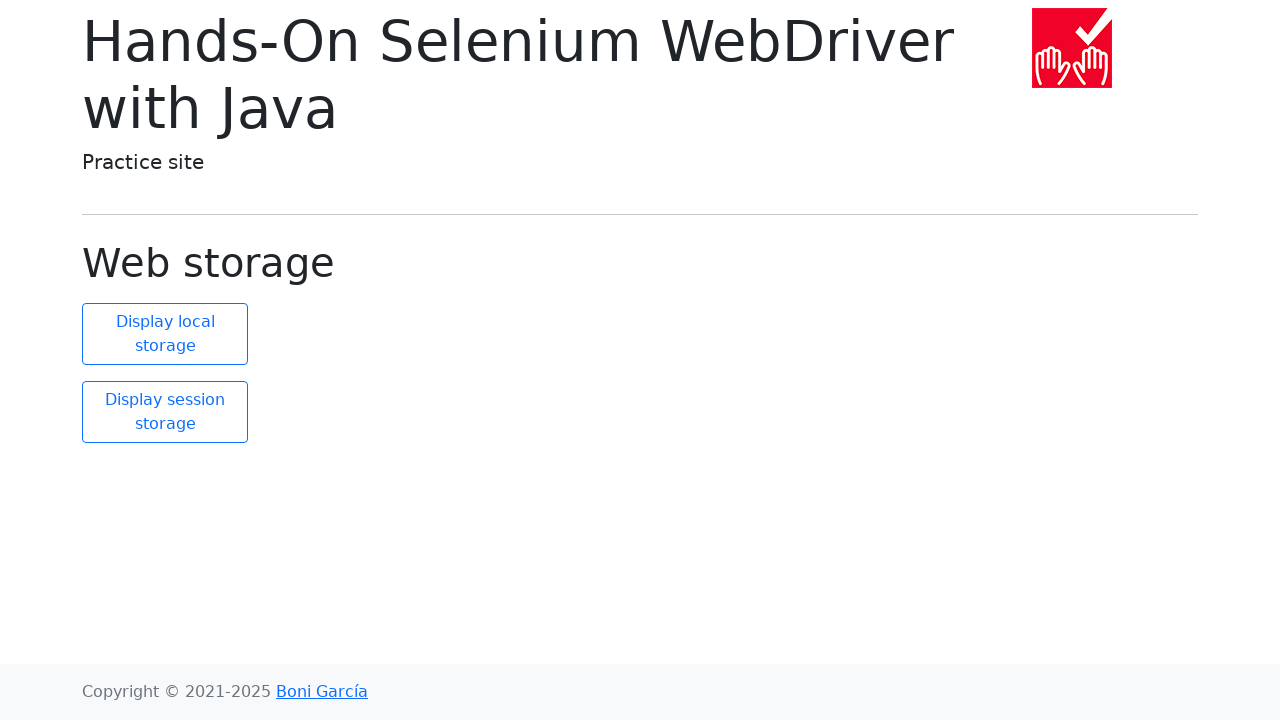

Verified session storage size increased
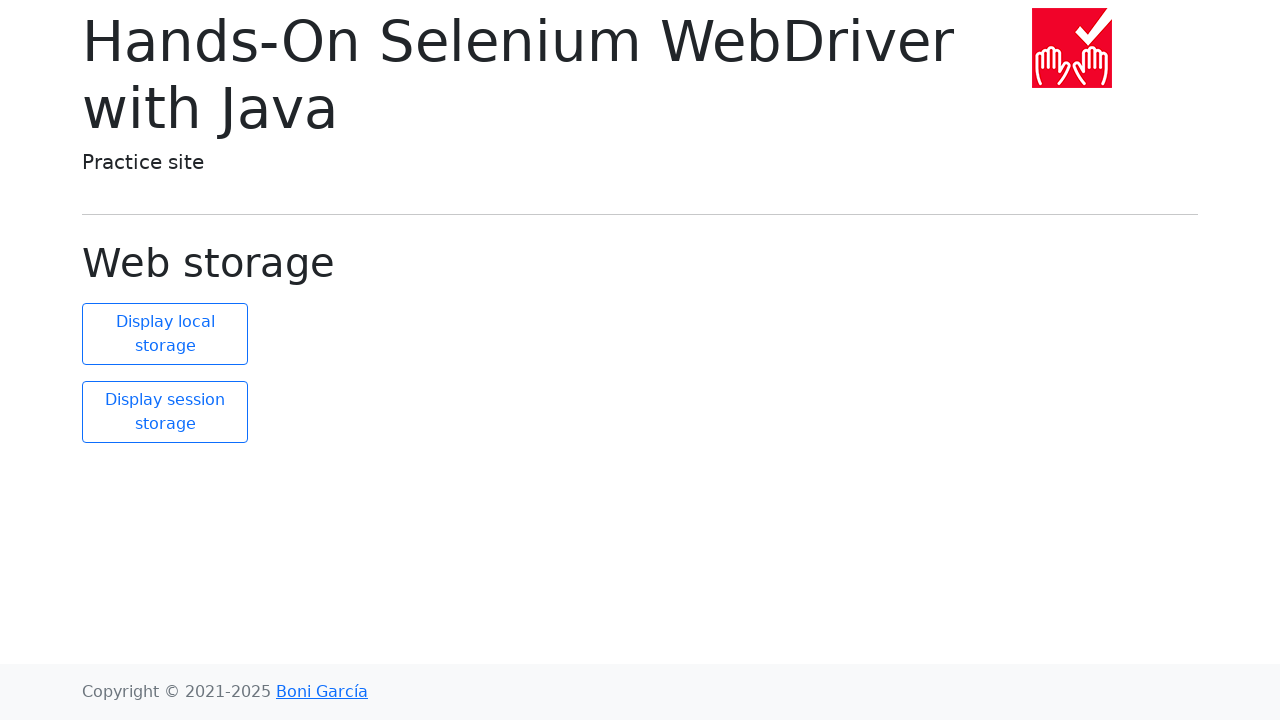

Clicked display session storage button at (165, 412) on #display-session
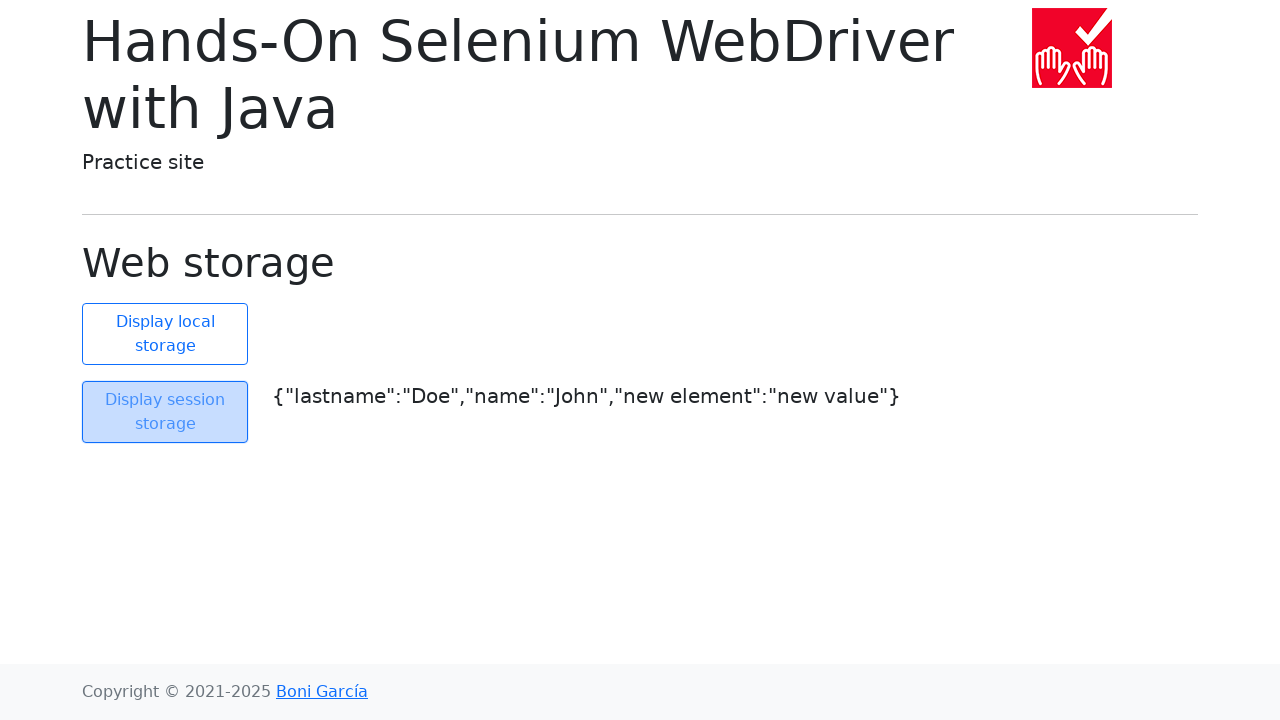

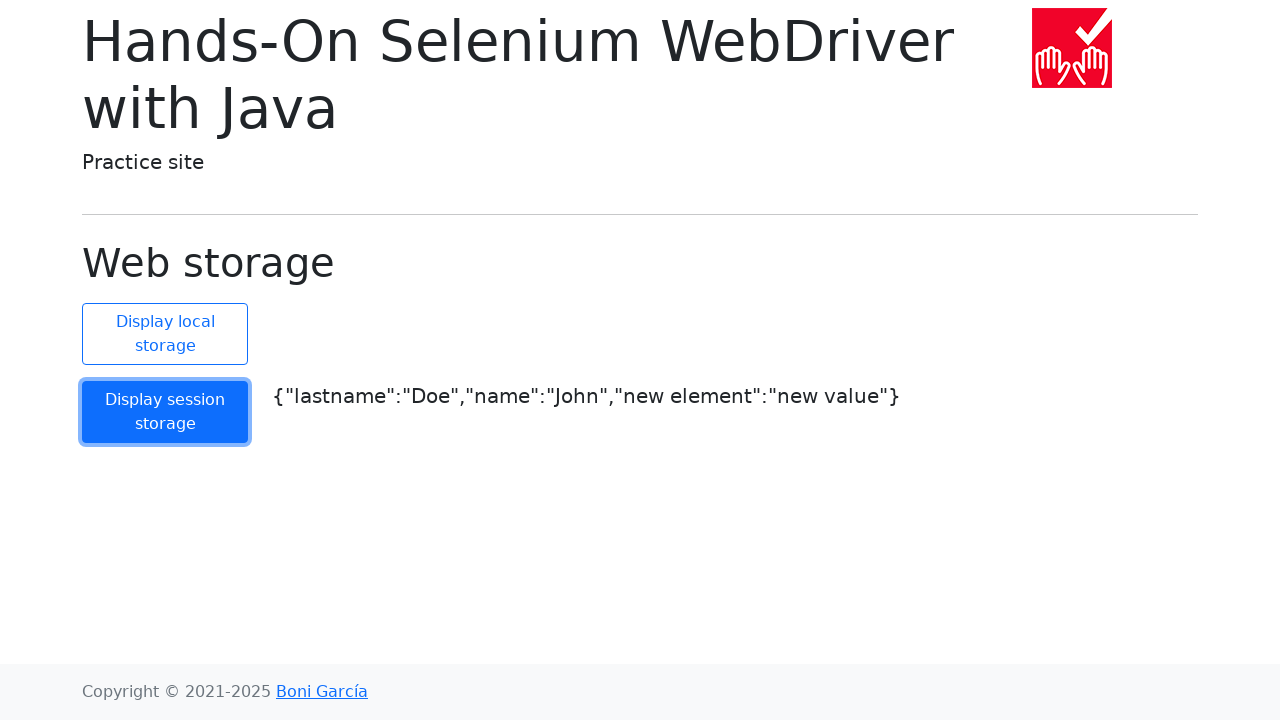